Navigates to BlazeDemo homepage and verifies the page title contains "BlazeDemo"

Starting URL: https://blazedemo.com/

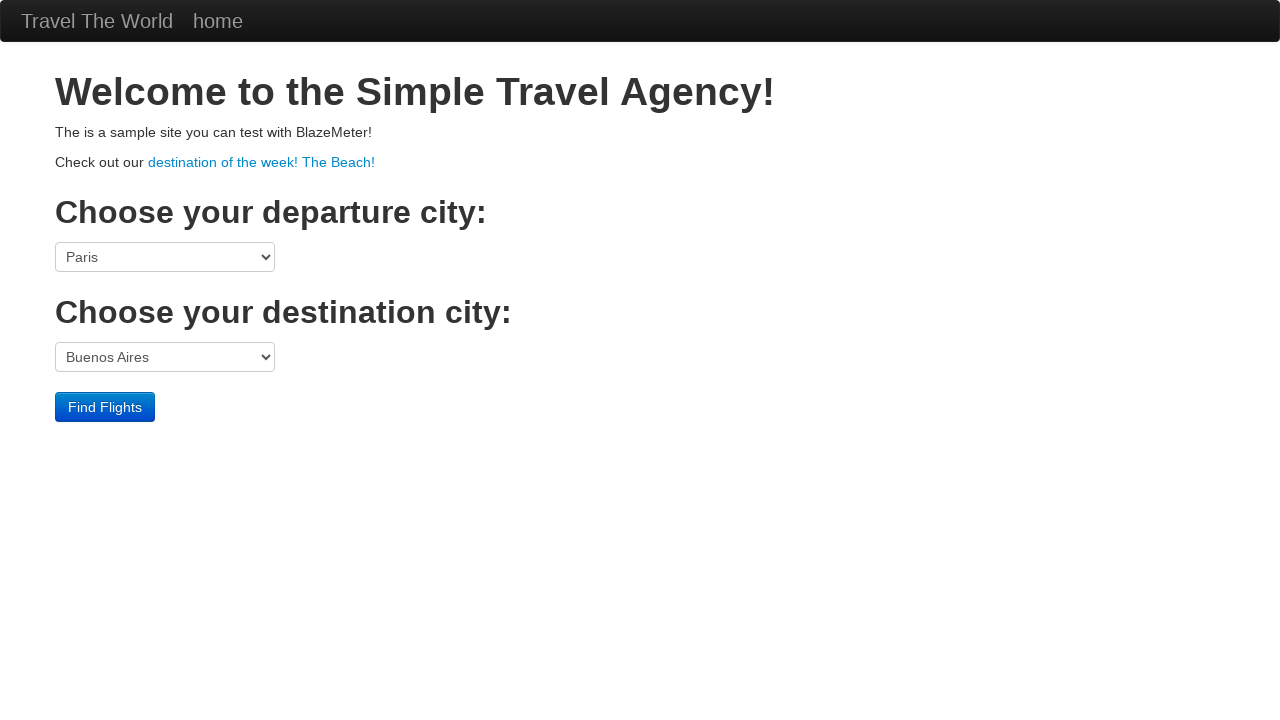

Navigated to BlazeDemo homepage
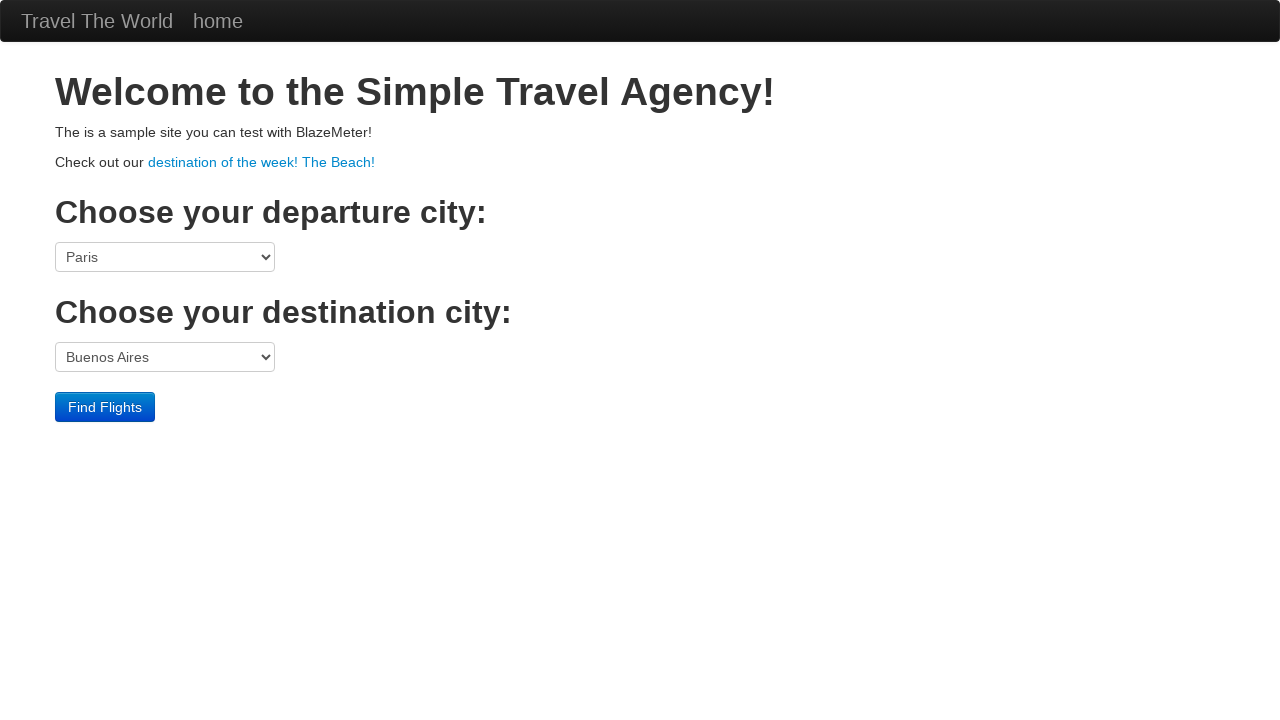

Page loaded - domcontentloaded event fired
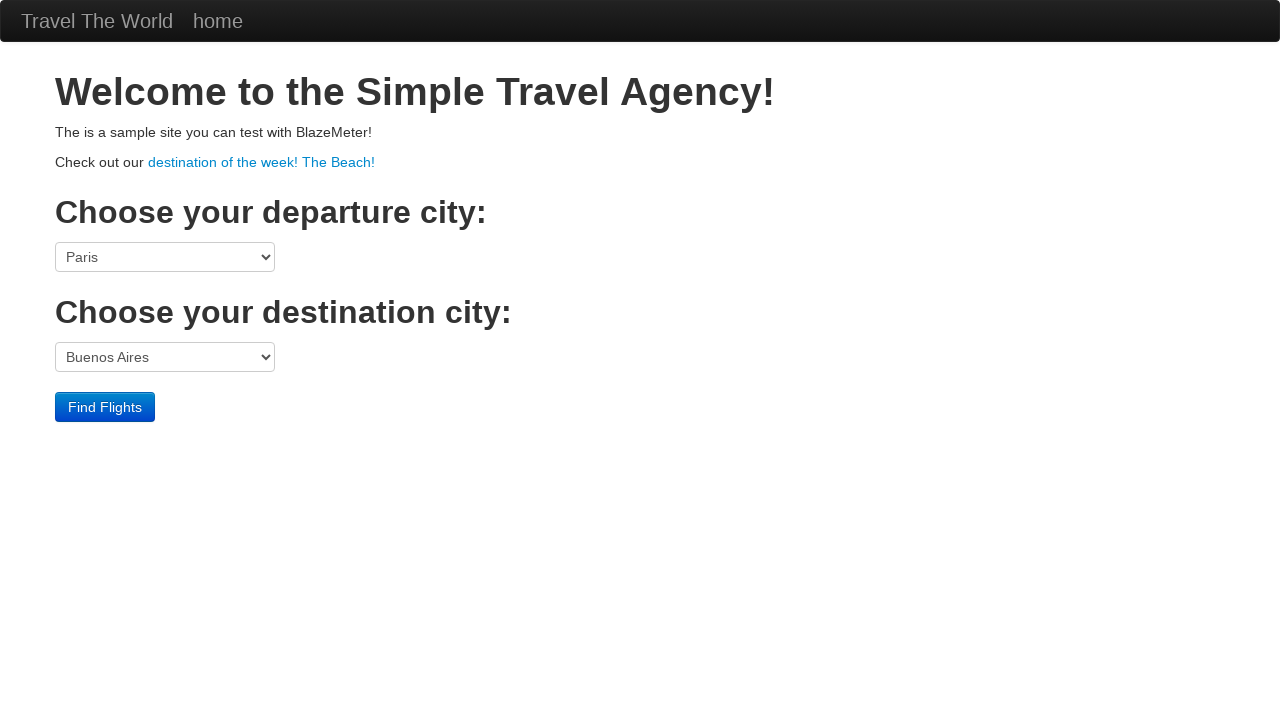

Verified page title contains 'BlazeDemo' - actual title: 'BlazeDemo'
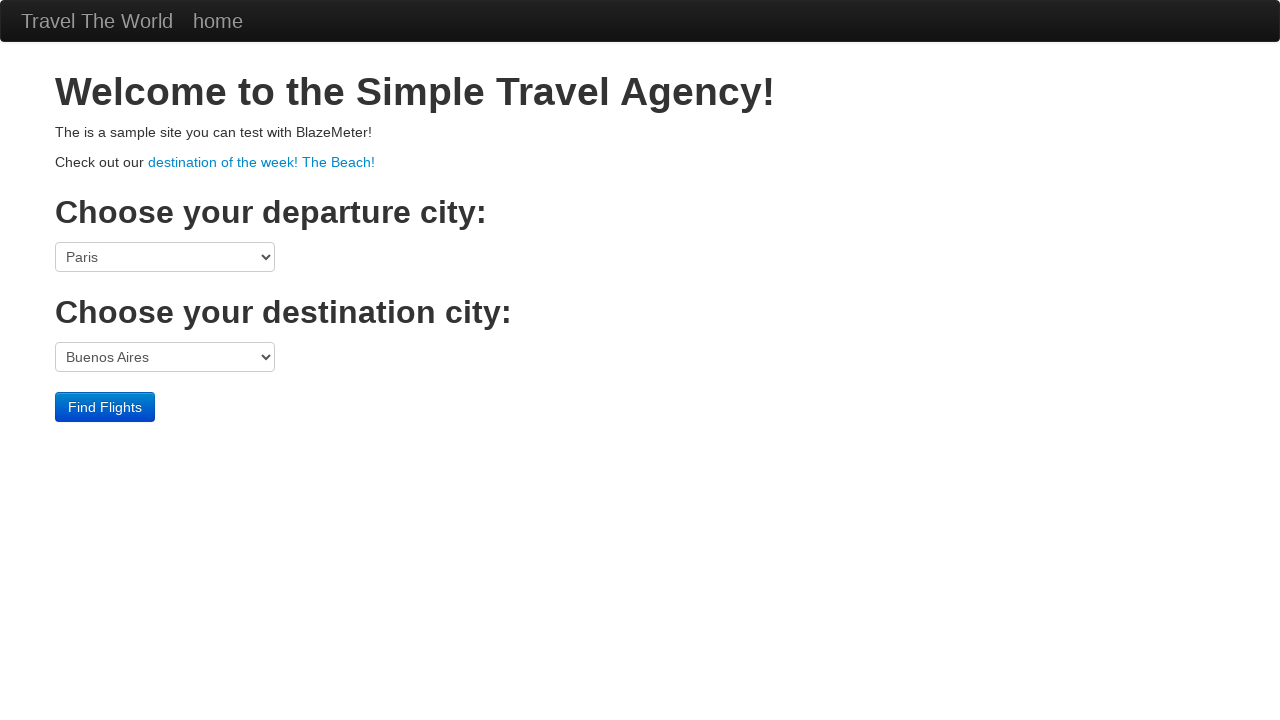

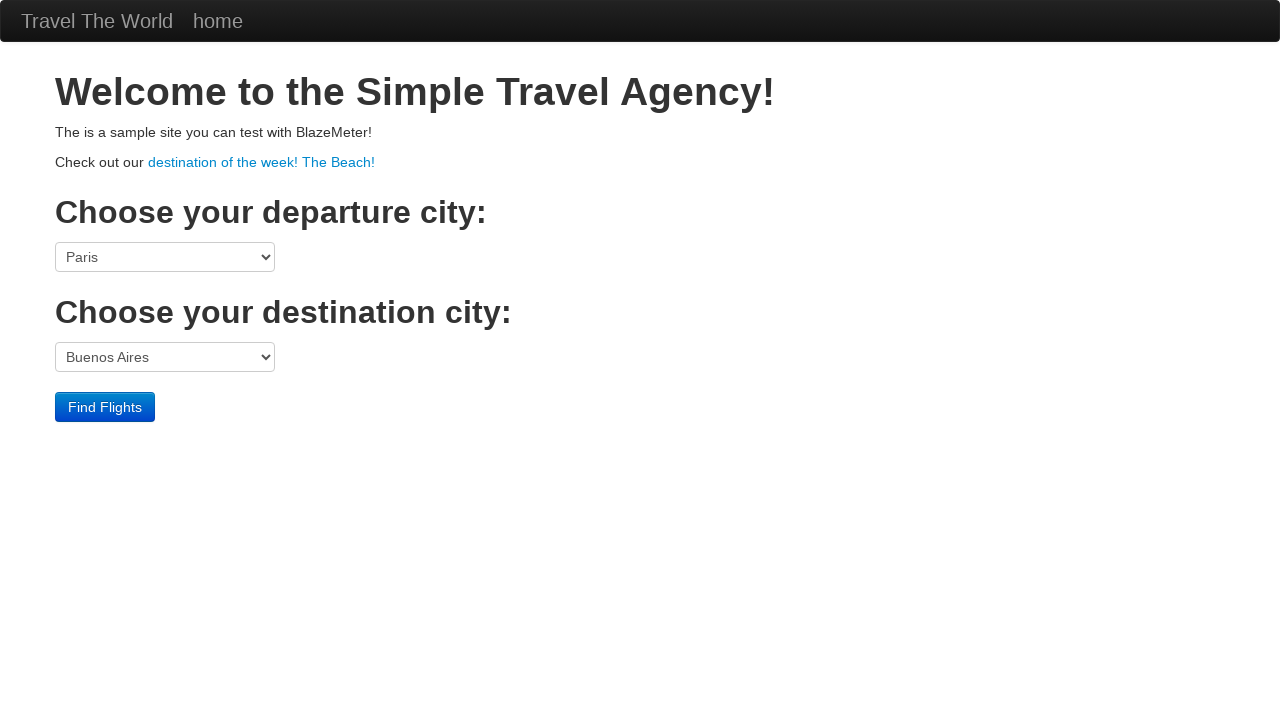